Tests table sorting by clicking the First Name column header in the second table

Starting URL: https://the-internet.herokuapp.com/tables

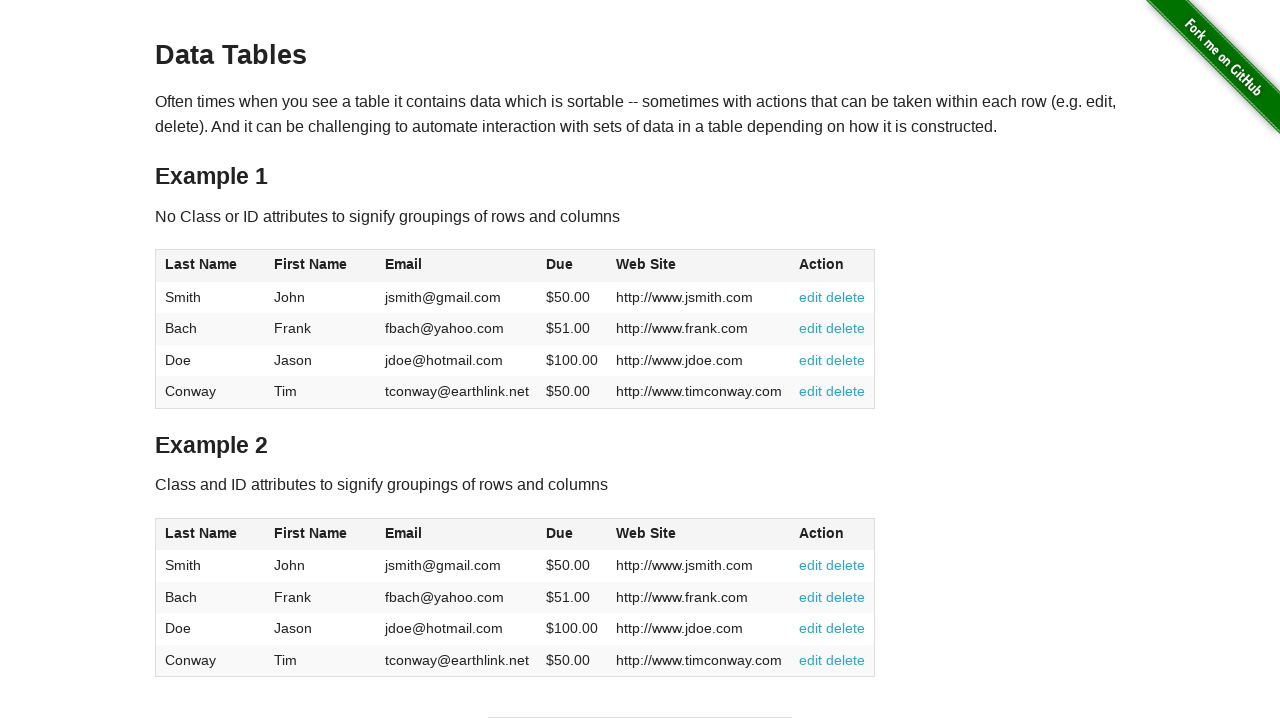

Located First Name column header in second table
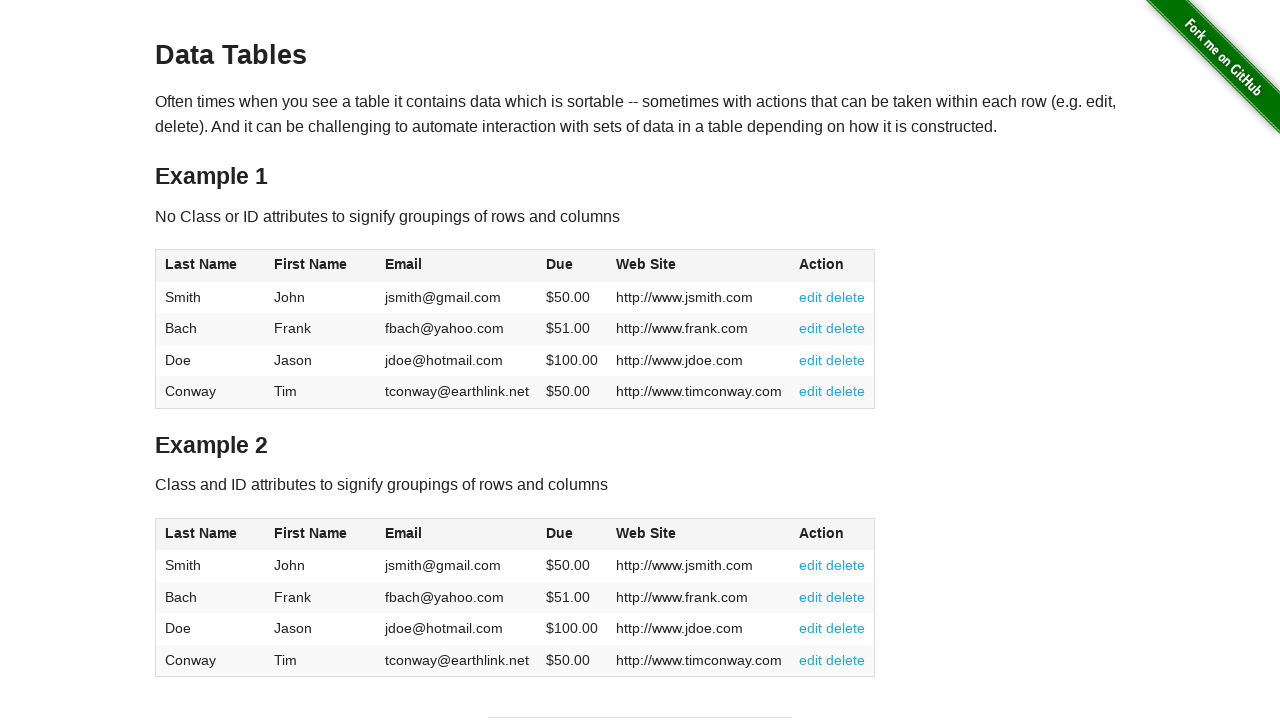

Clicked First Name column header to sort second table at (321, 534) on table >> nth=1 >> thead th >> nth=1
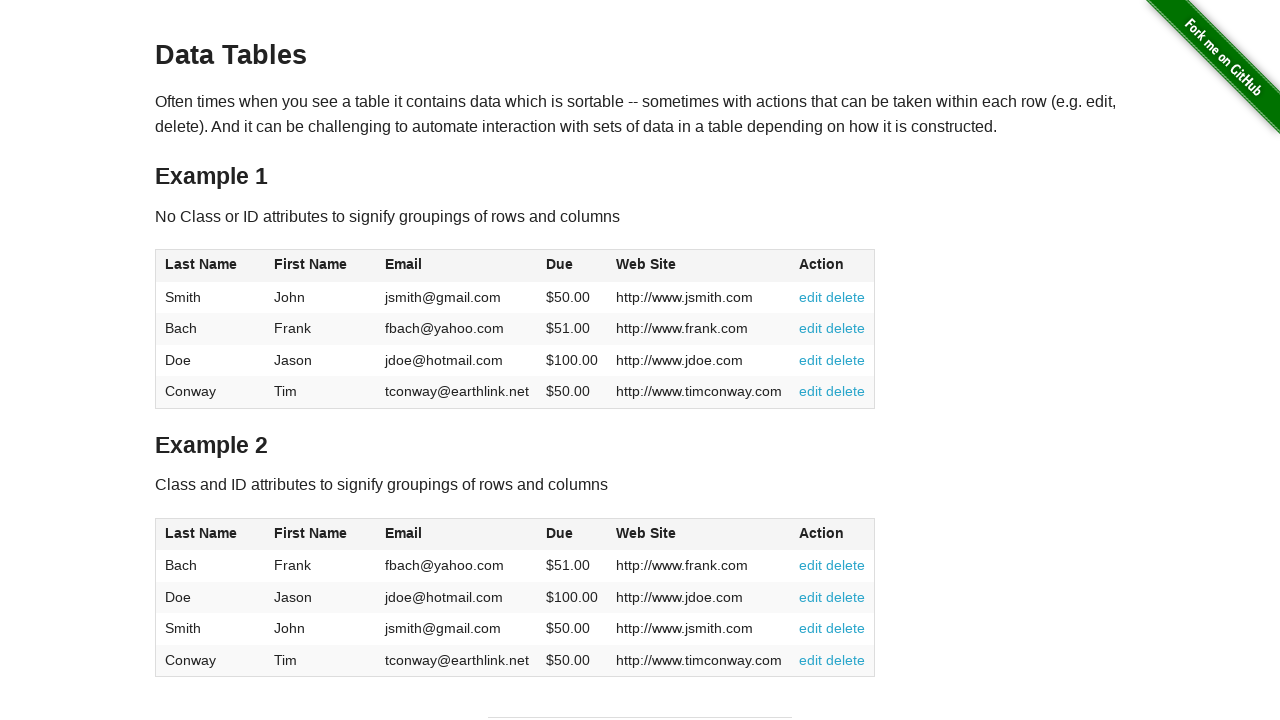

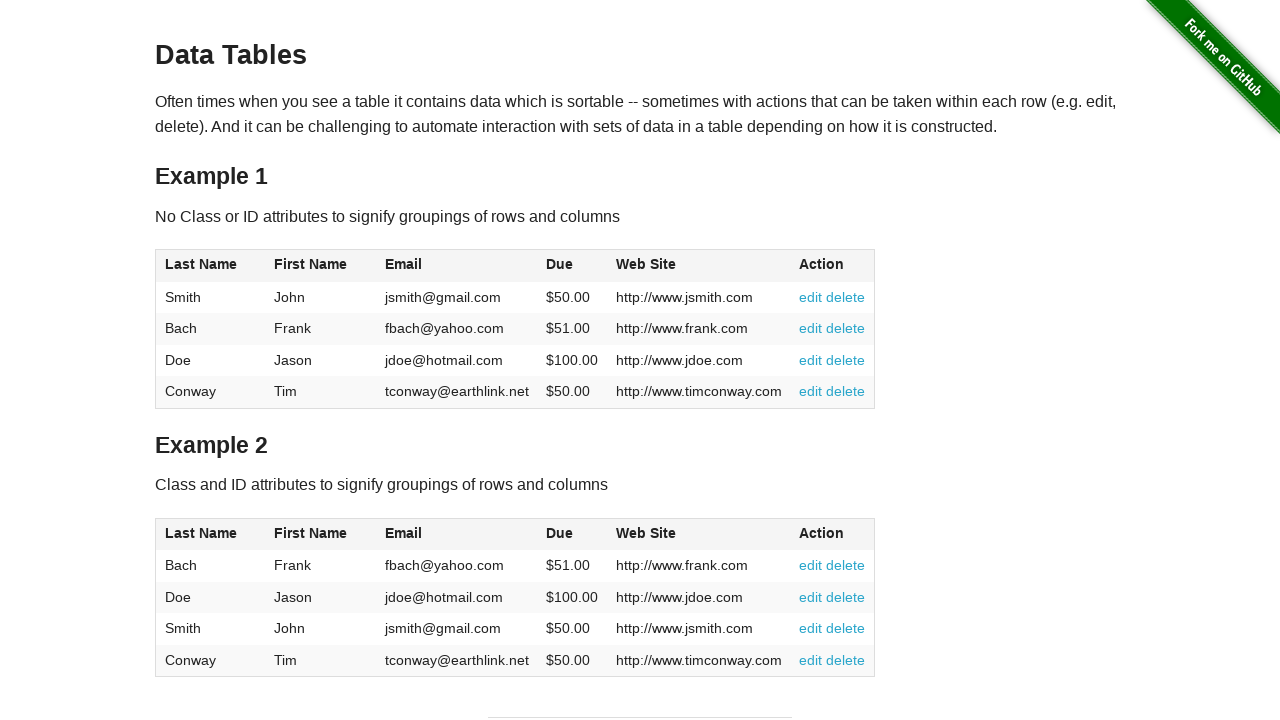